Tests wait functionality by clicking on a red box and waiting for an element to appear

Starting URL: https://techglobal-training.com/frontend/waits

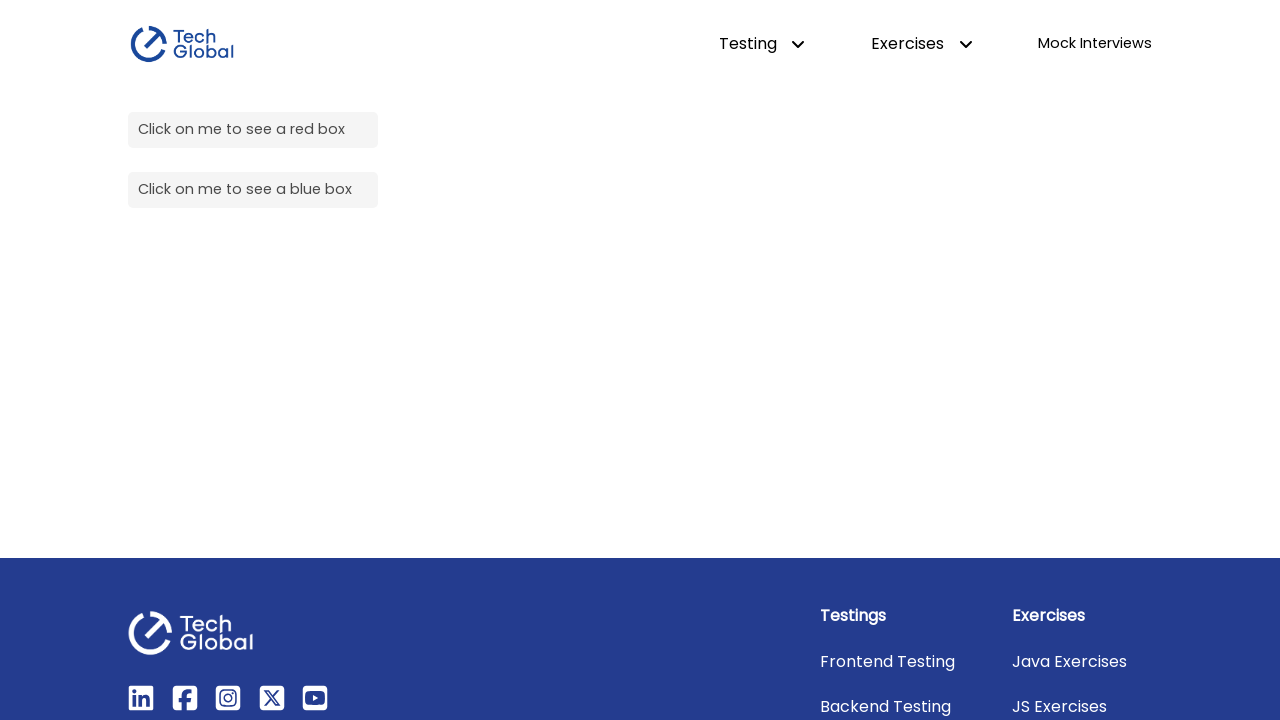

Clicked on red box at (253, 130) on #red
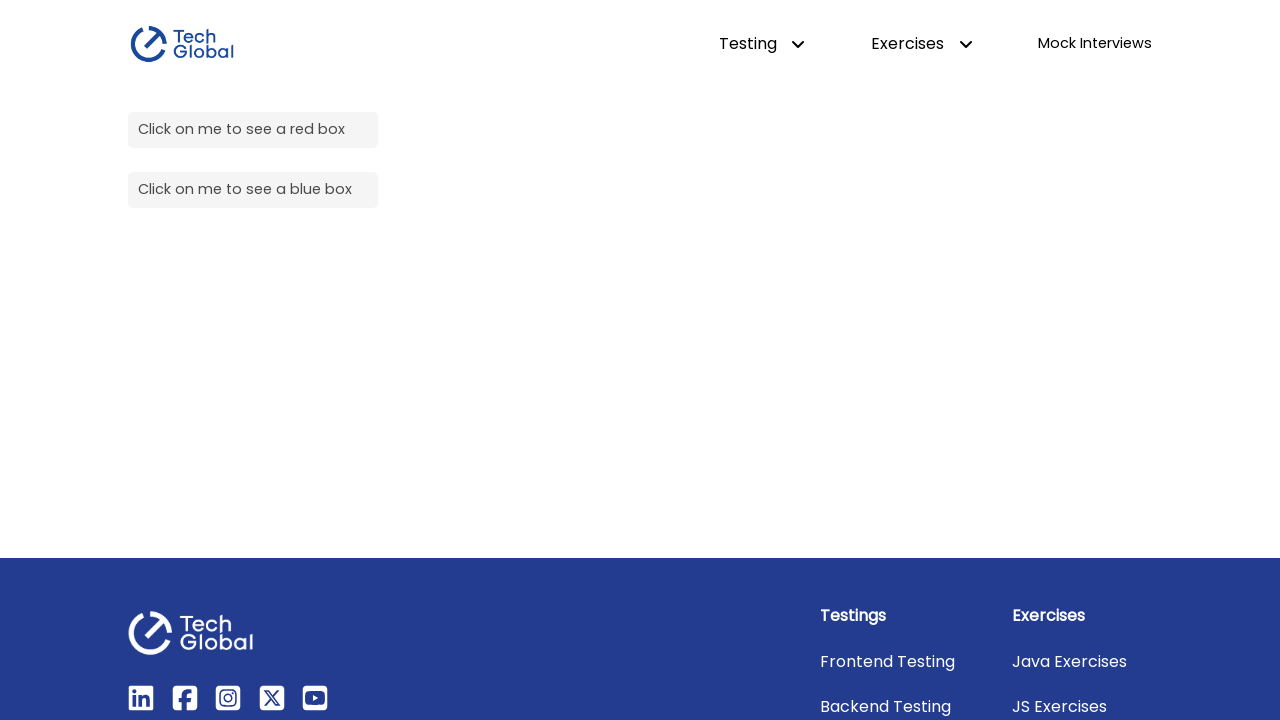

Red box element appeared and became visible
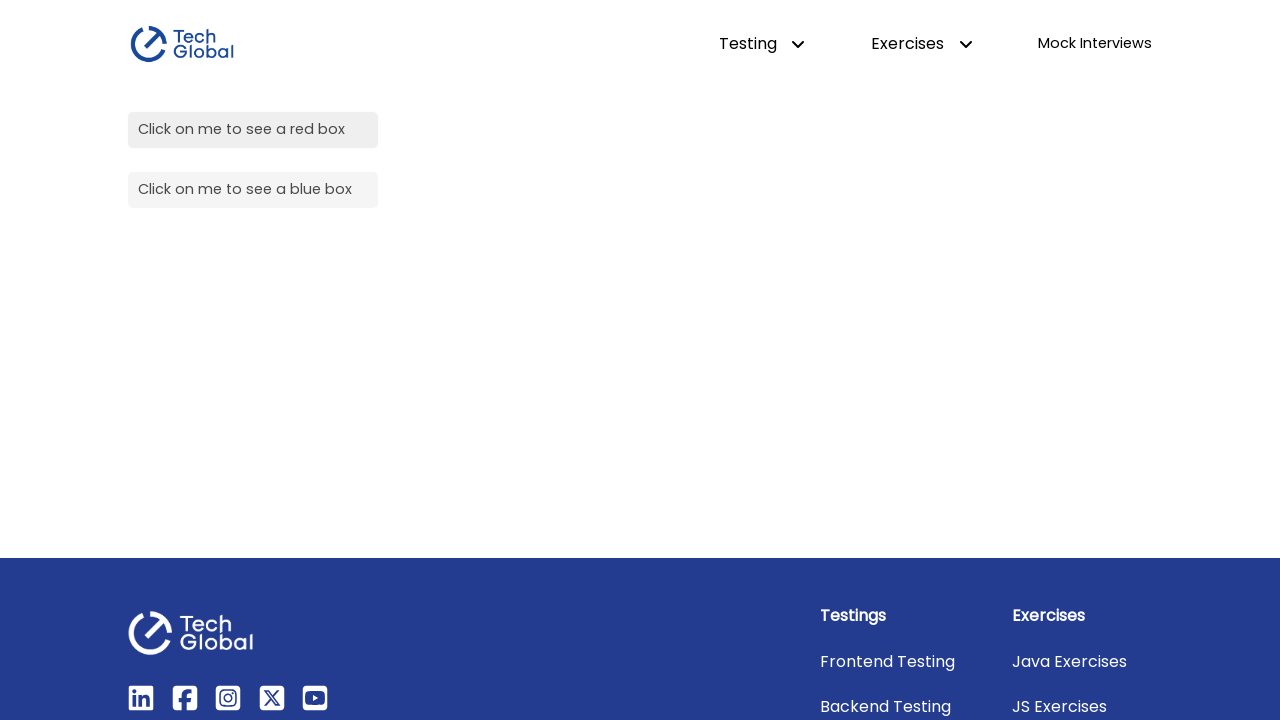

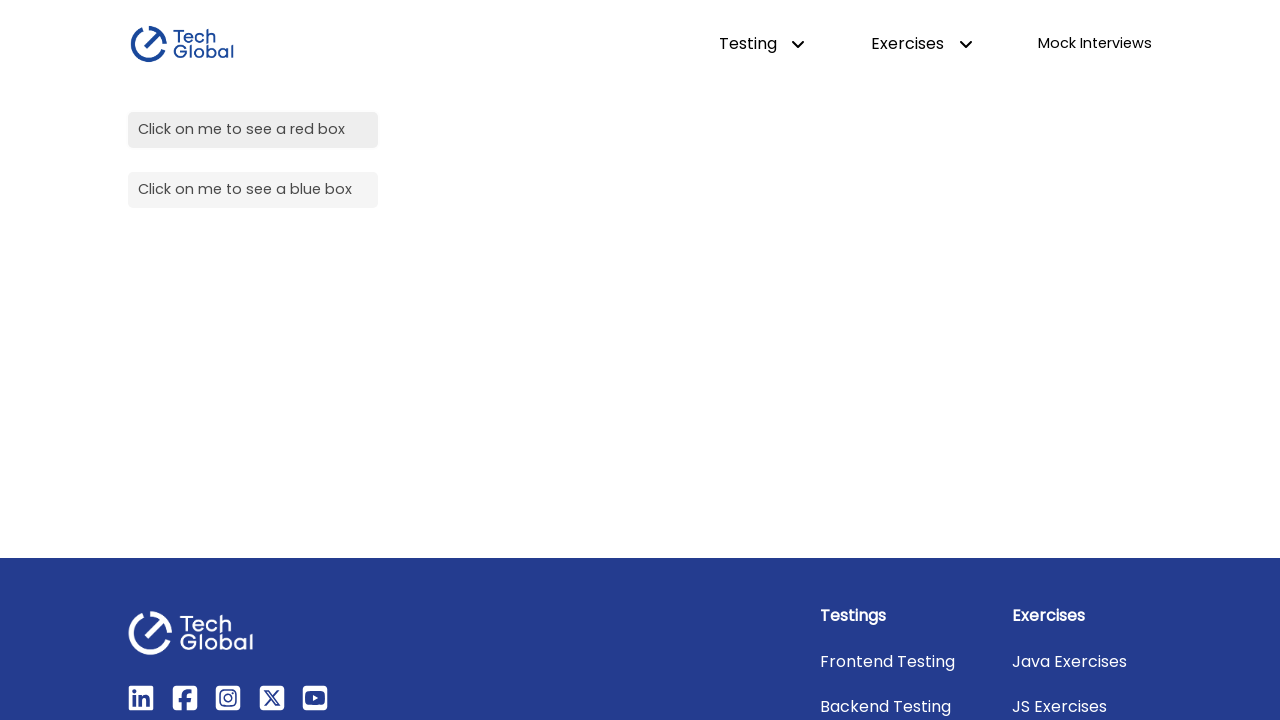